Tests the Python.org search functionality by entering "pycon" in the search box, submitting the search via Enter key, and verifying that results are found.

Starting URL: http://www.python.org

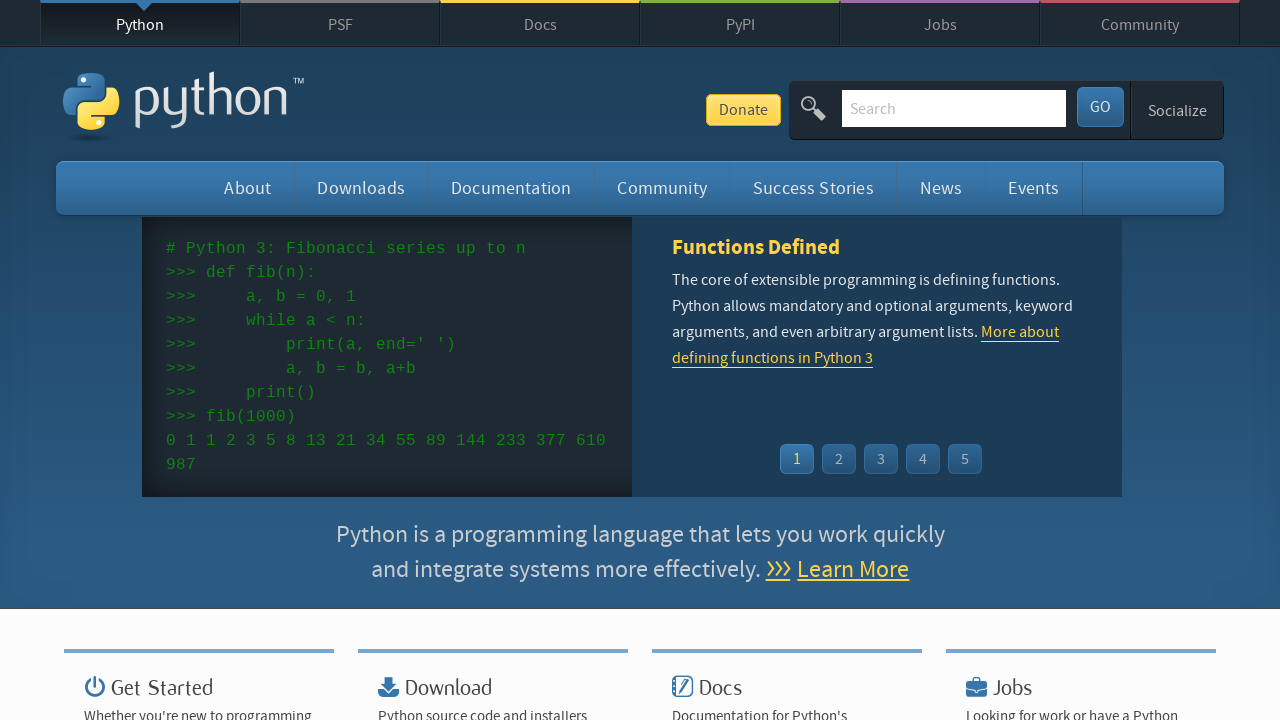

Verified 'Python' is in page title
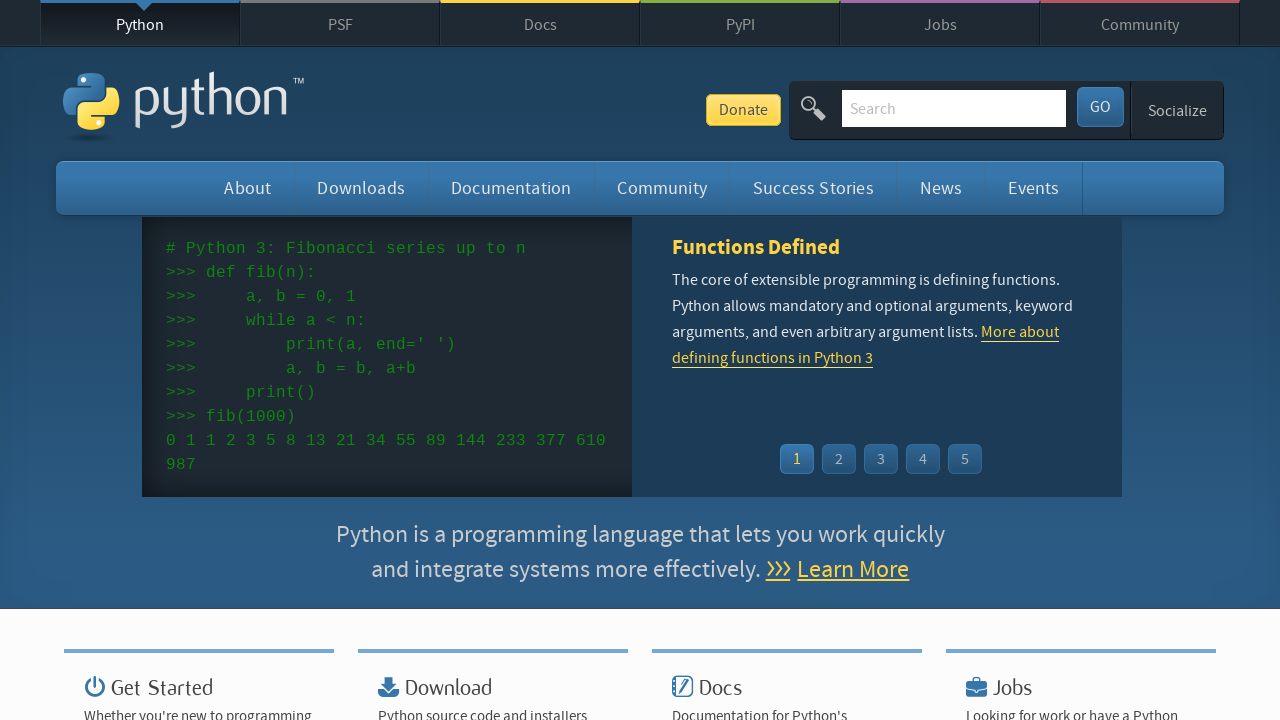

Located search box element
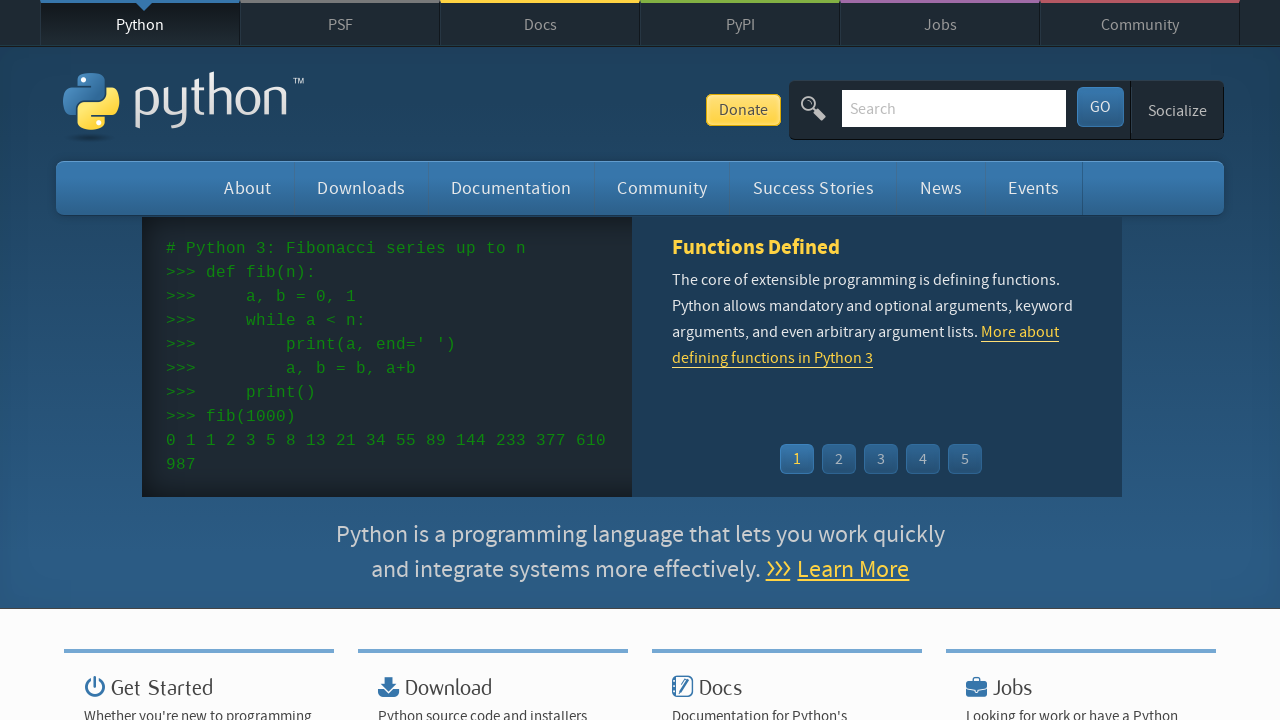

Cleared search box on input[name='q']
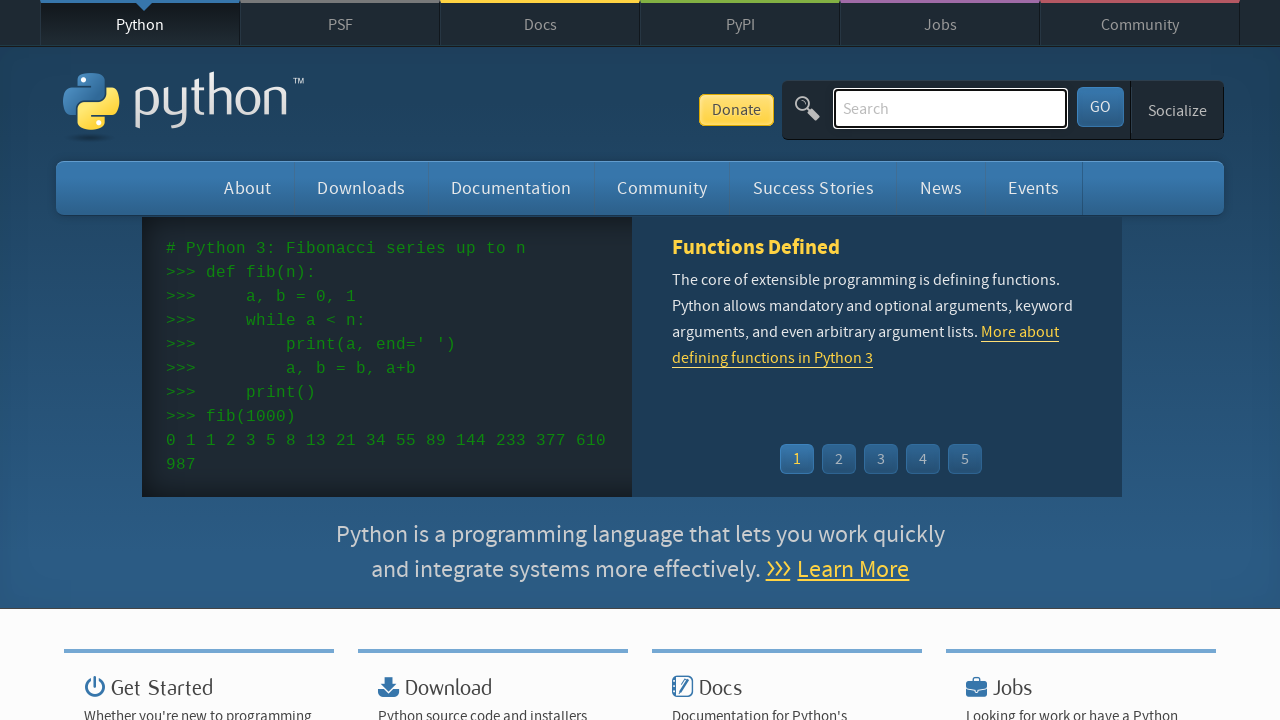

Filled search box with 'pycon' on input[name='q']
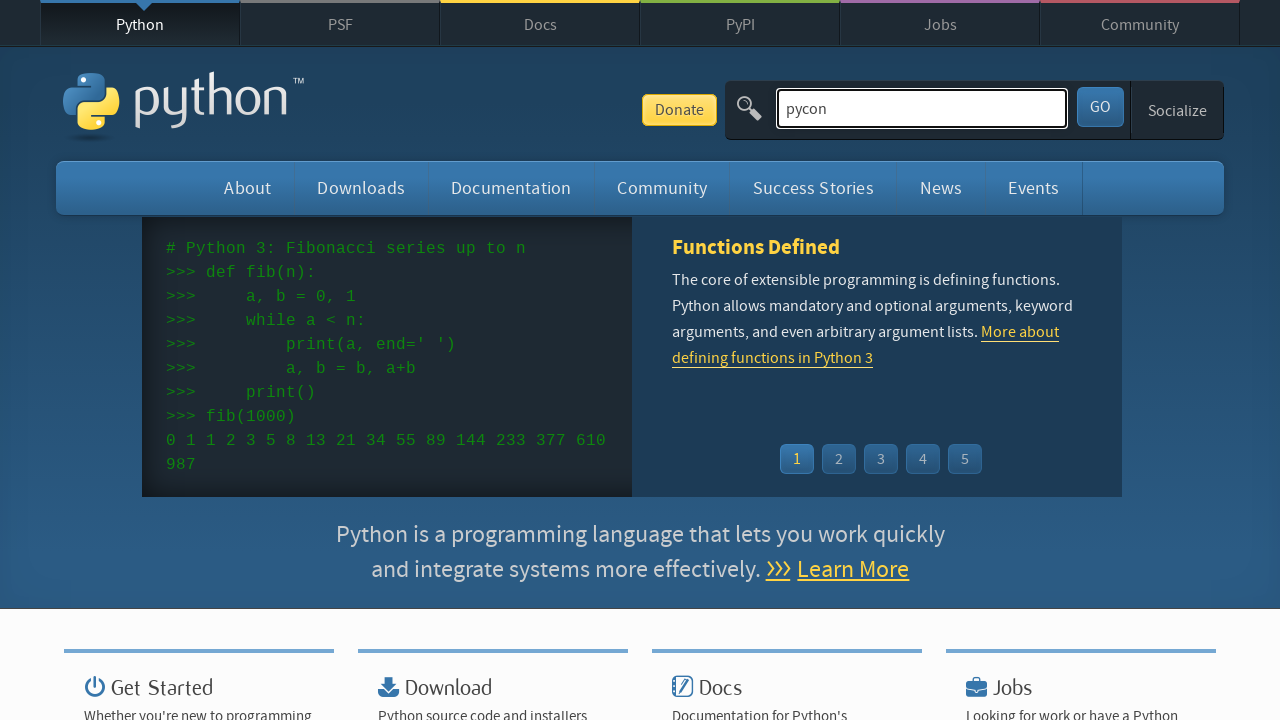

Pressed Enter to submit search on input[name='q']
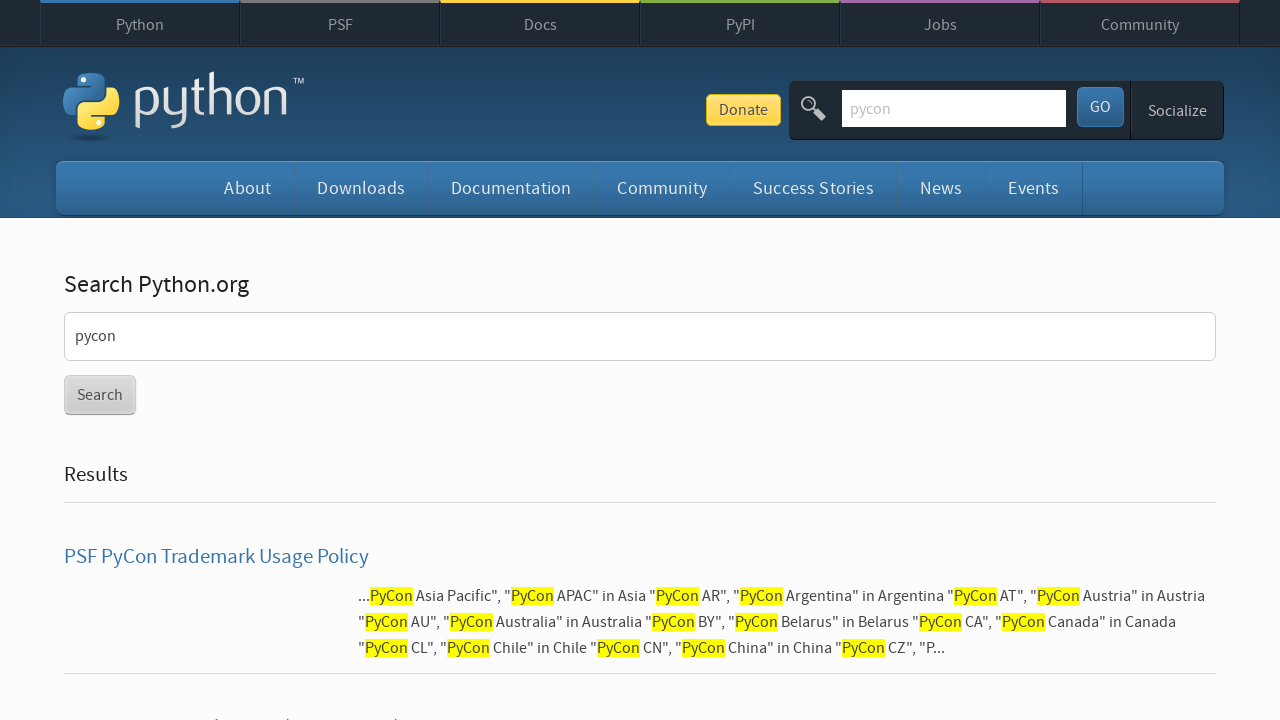

Waited for network idle after search submission
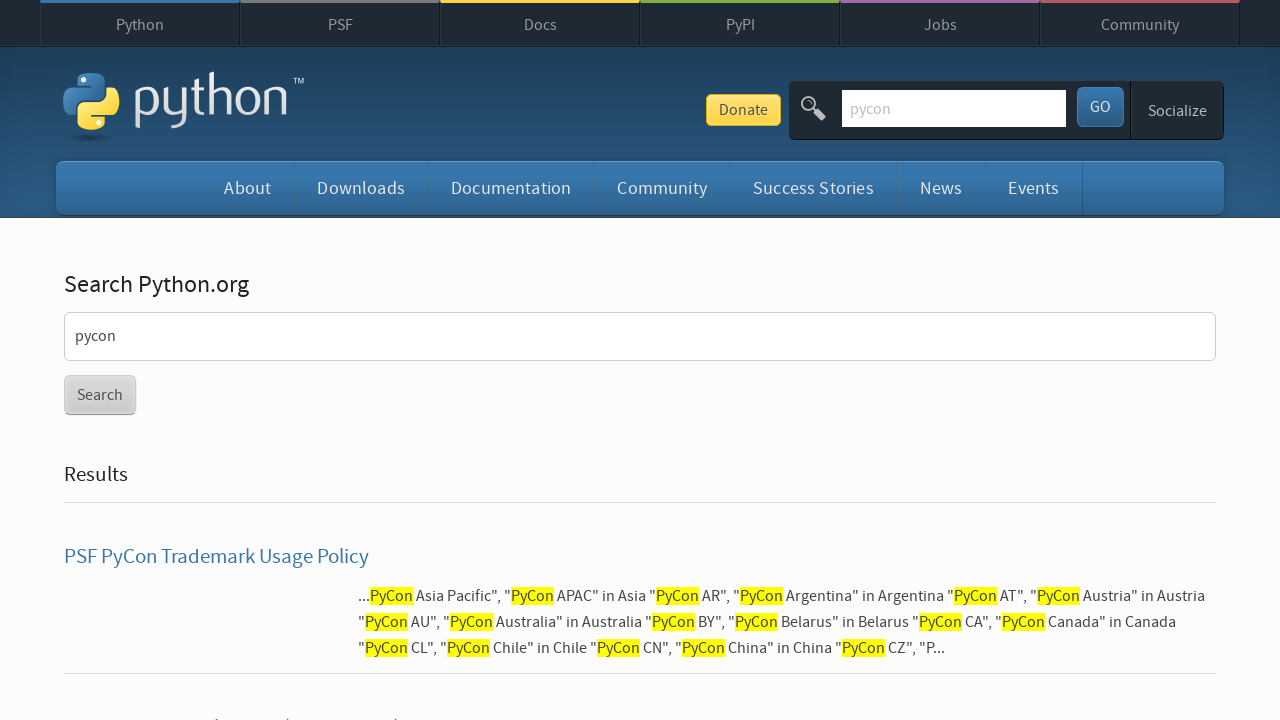

Verified search results were found (no 'No results found' message)
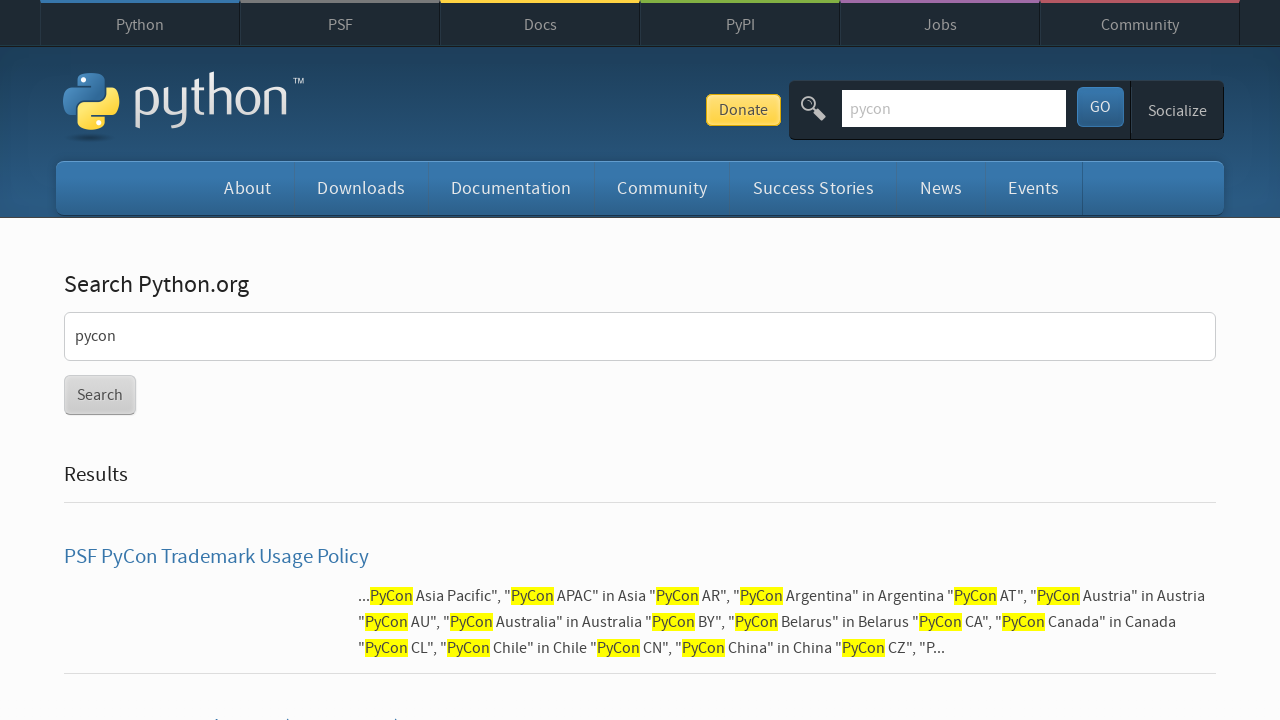

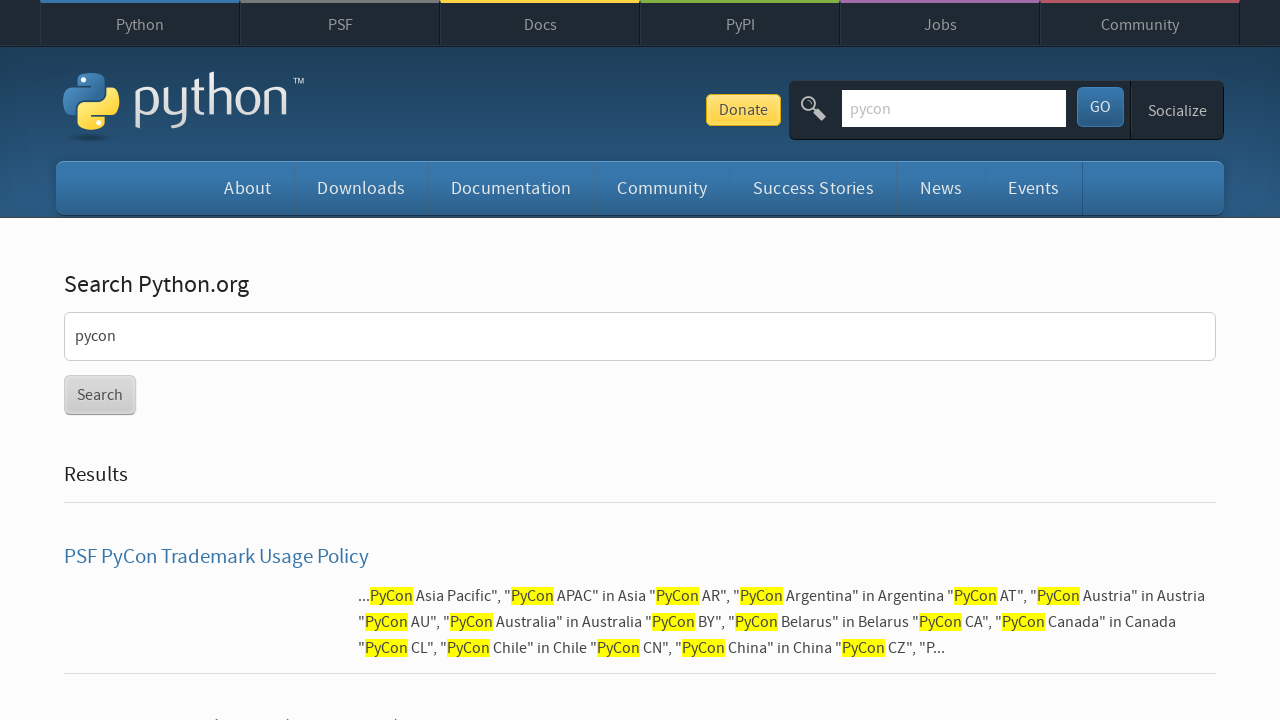